Tests that edits are saved when the input field loses focus (blur)

Starting URL: https://demo.playwright.dev/todomvc

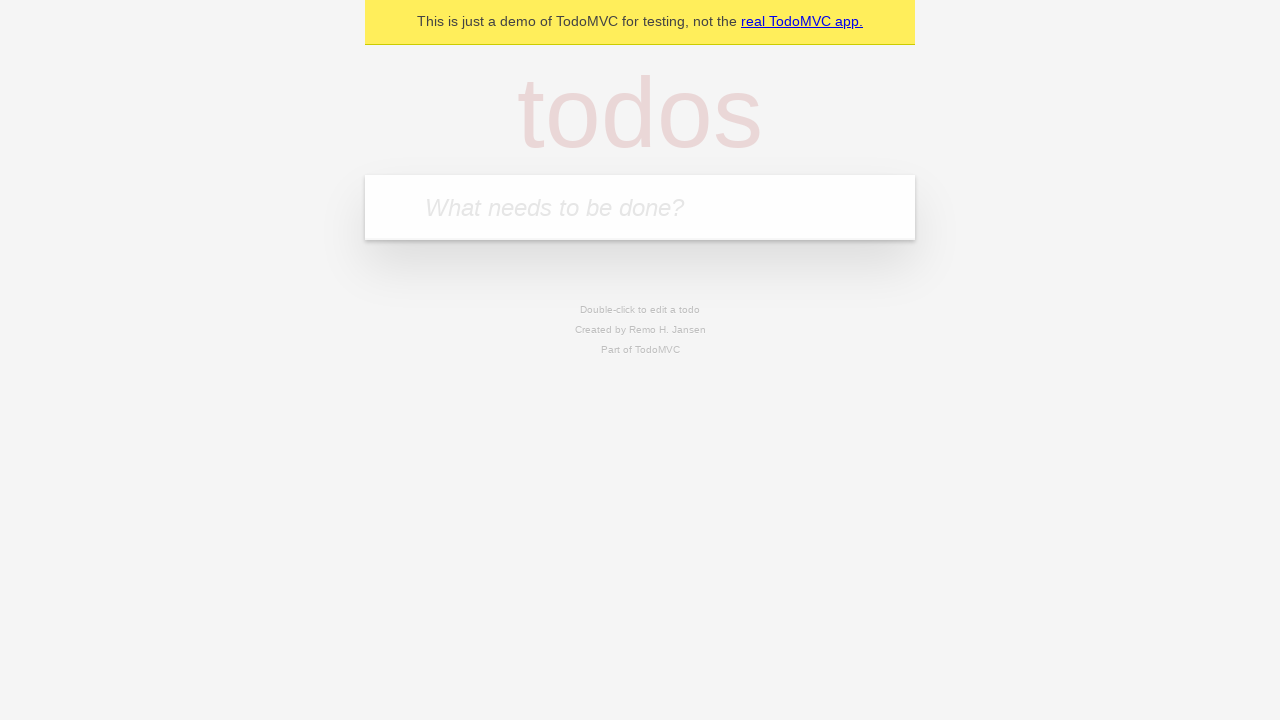

Filled first todo input with 'buy some cheese' on internal:attr=[placeholder="What needs to be done?"i]
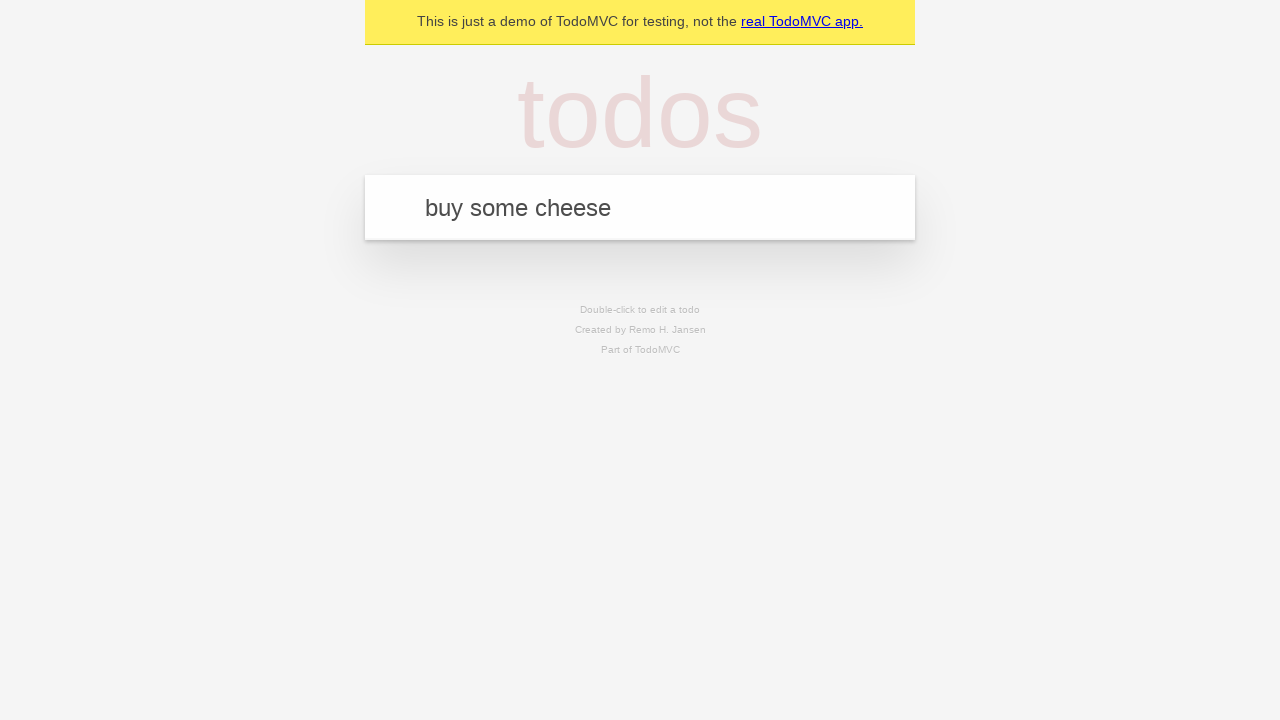

Pressed Enter to create first todo on internal:attr=[placeholder="What needs to be done?"i]
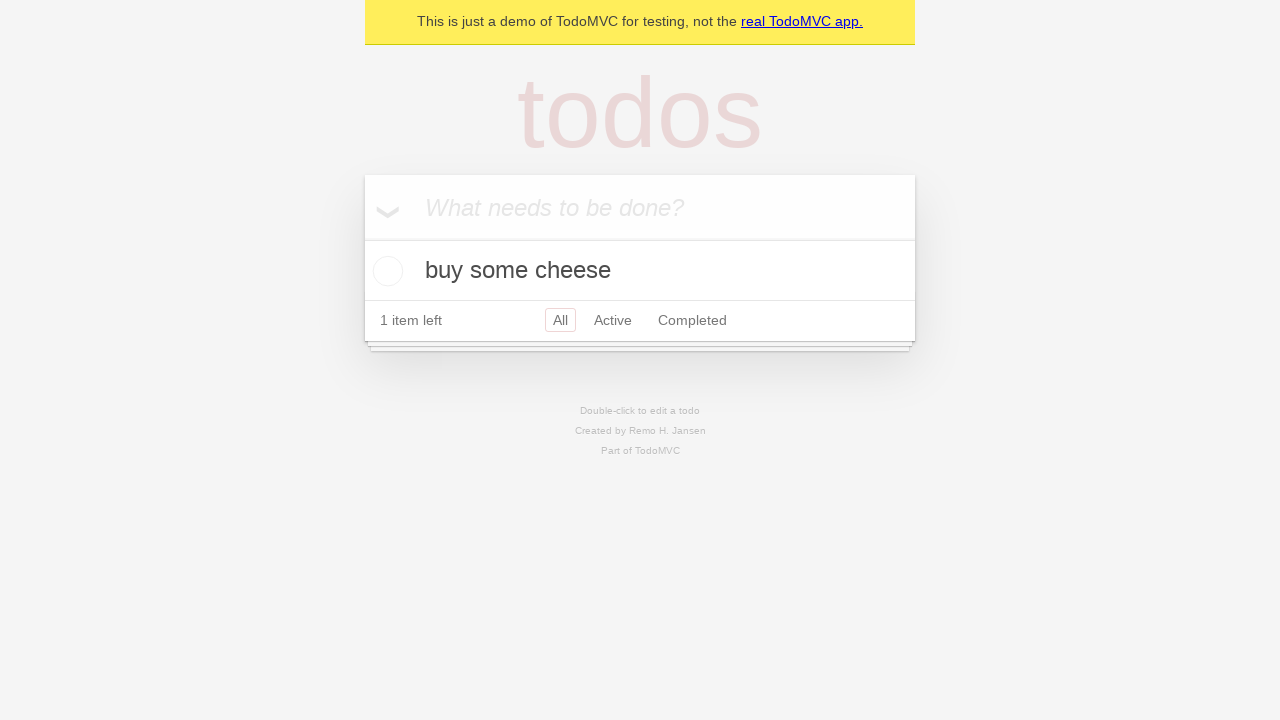

Filled second todo input with 'feed the cat' on internal:attr=[placeholder="What needs to be done?"i]
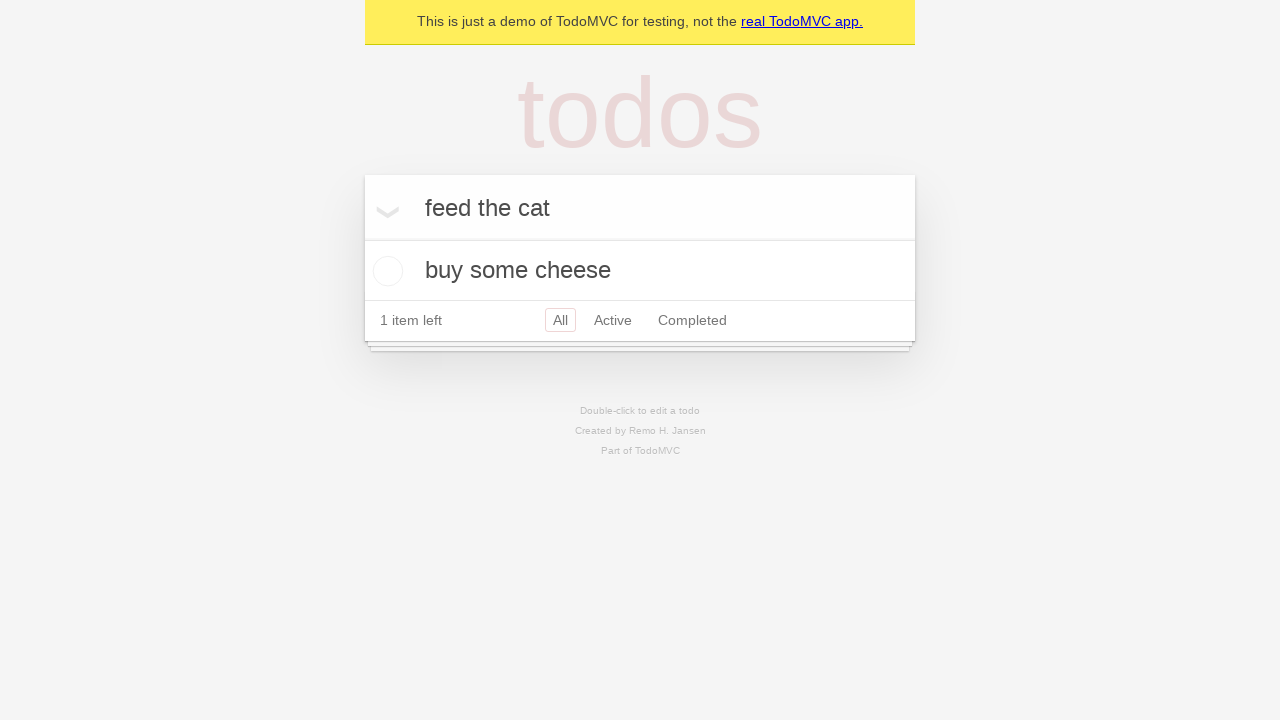

Pressed Enter to create second todo on internal:attr=[placeholder="What needs to be done?"i]
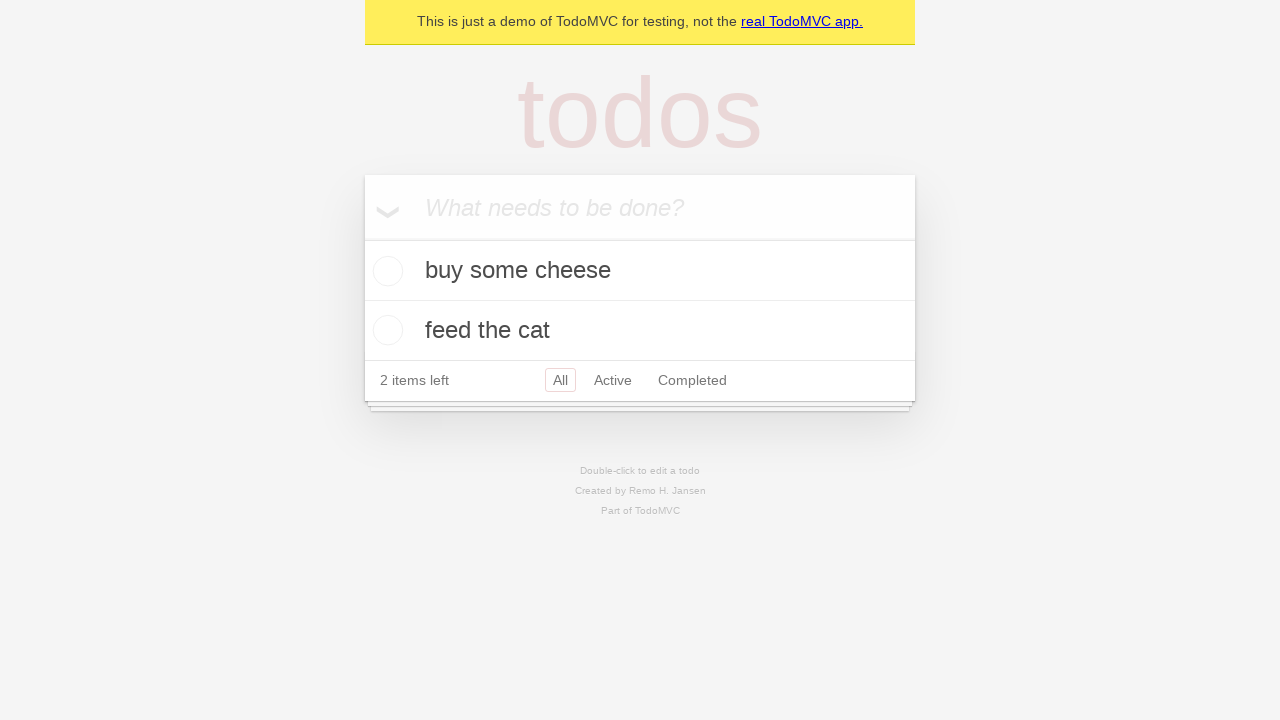

Filled third todo input with 'book a doctors appointment' on internal:attr=[placeholder="What needs to be done?"i]
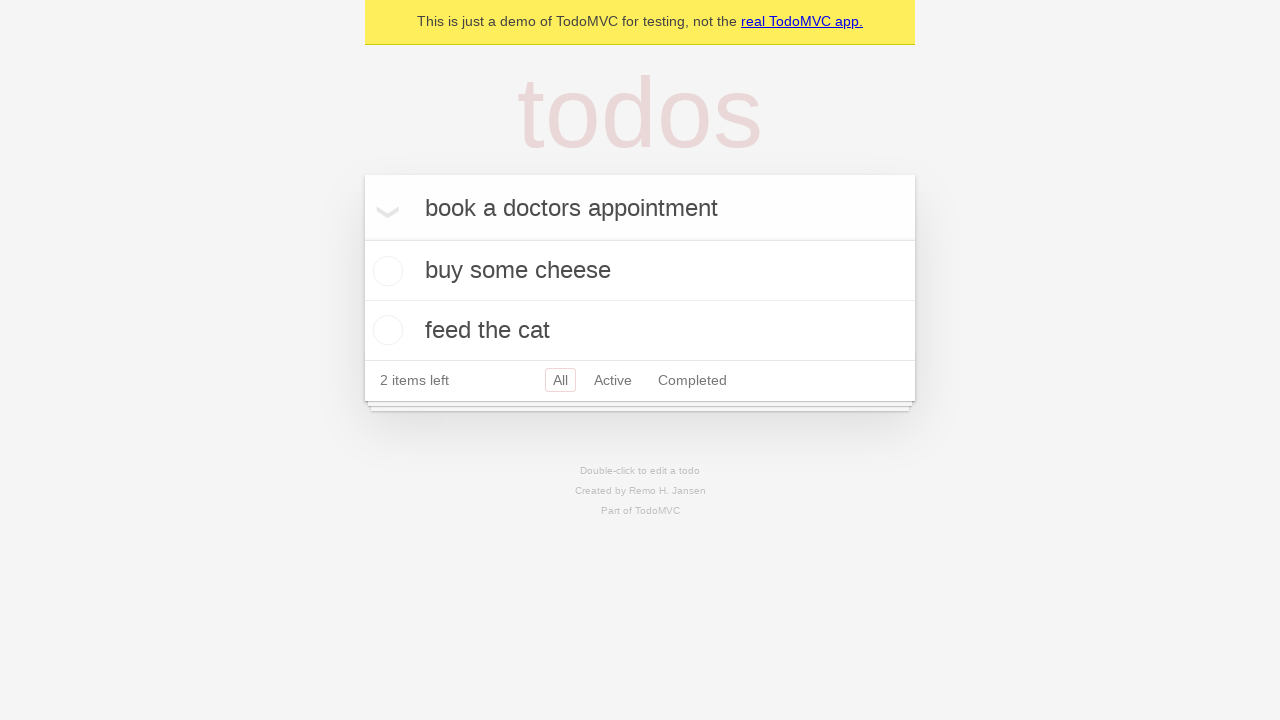

Pressed Enter to create third todo on internal:attr=[placeholder="What needs to be done?"i]
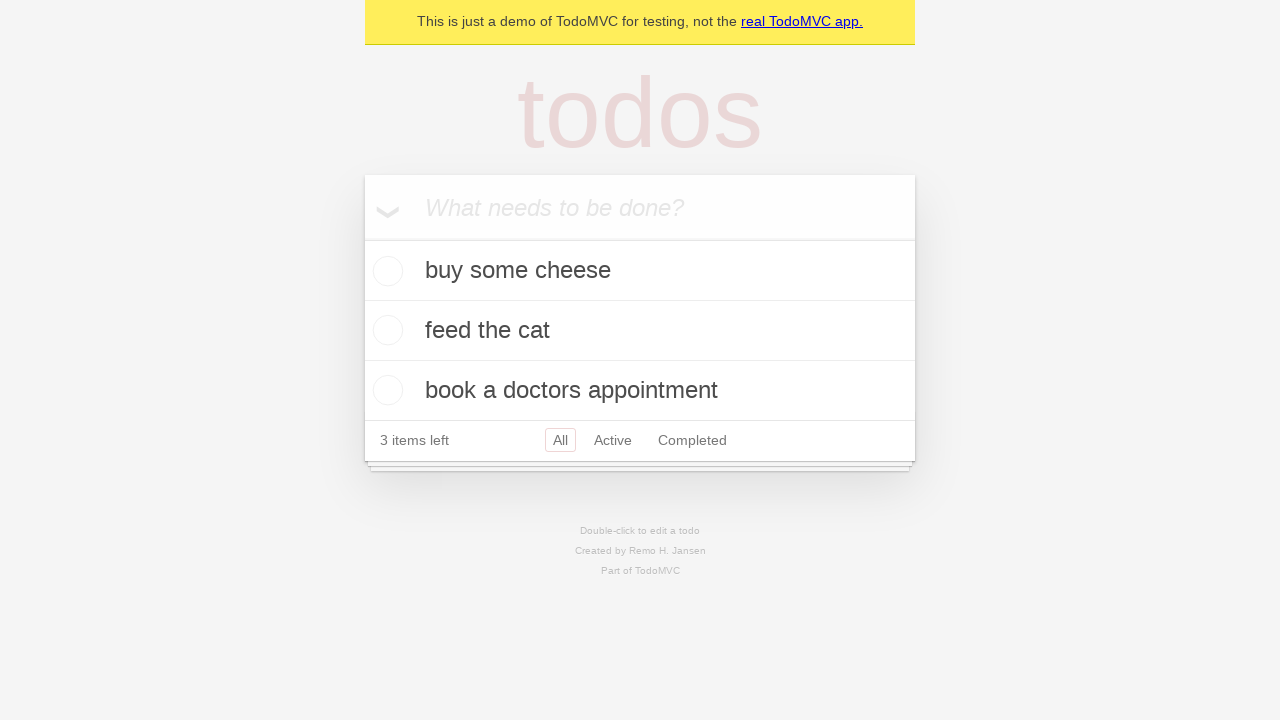

Waited for all 3 todos to be created
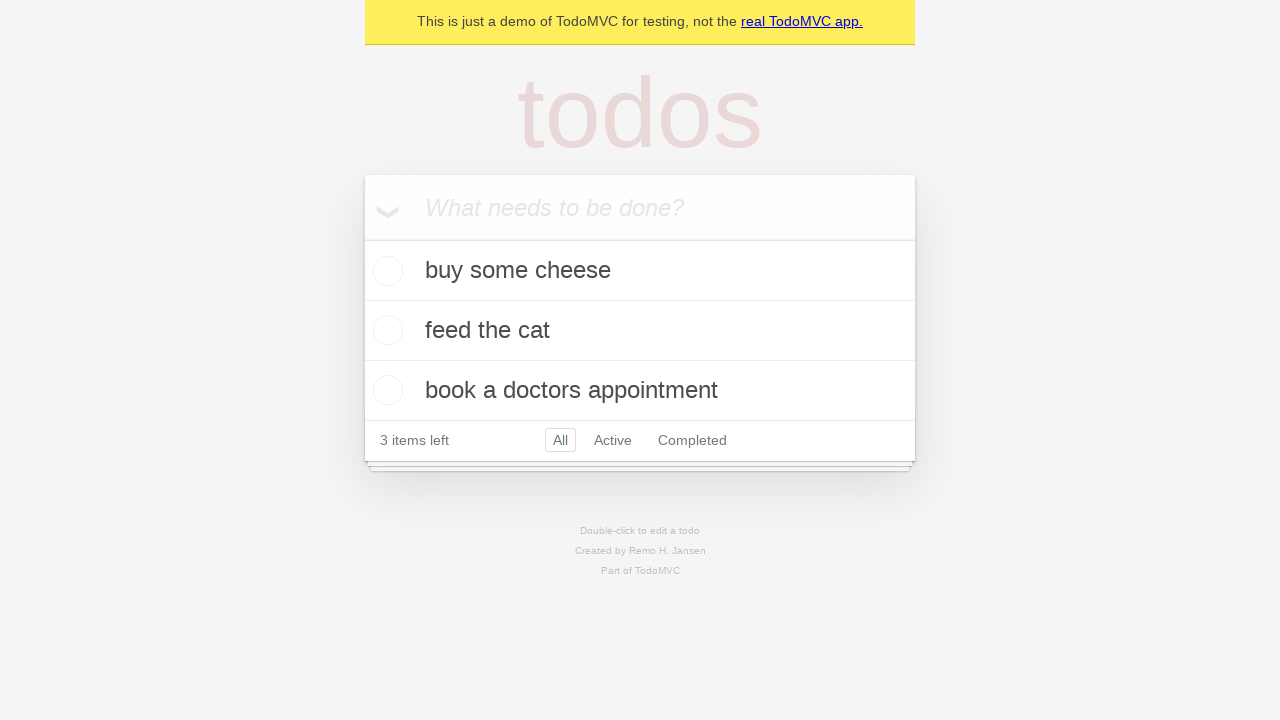

Double-clicked second todo item to enter edit mode at (640, 331) on internal:testid=[data-testid="todo-item"s] >> nth=1
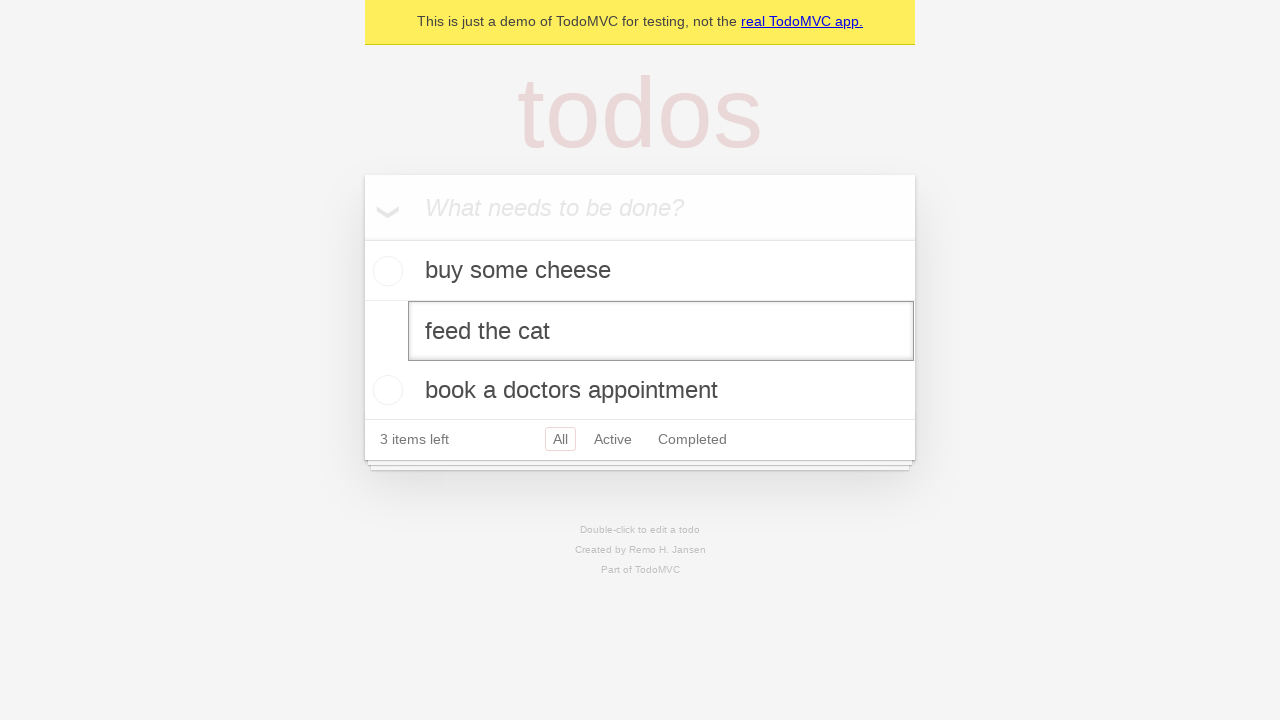

Filled edit textbox with 'buy some sausages' on internal:testid=[data-testid="todo-item"s] >> nth=1 >> internal:role=textbox[nam
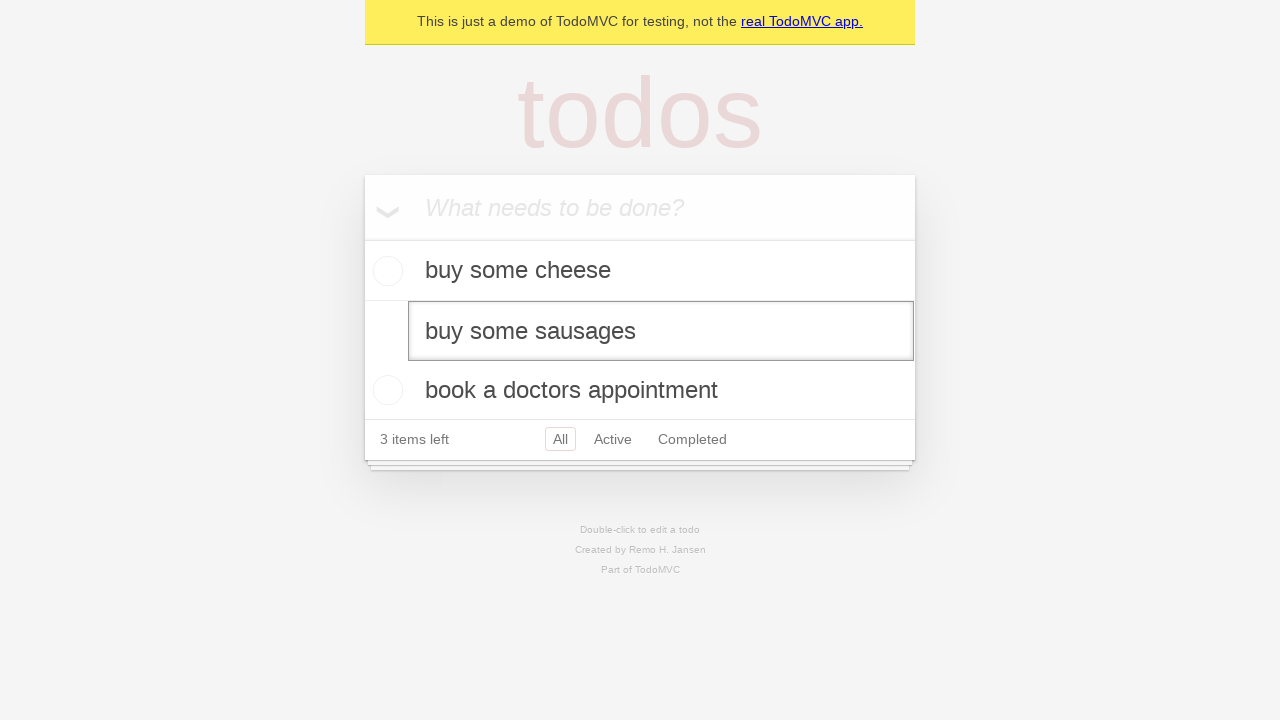

Dispatched blur event on edit textbox to save changes
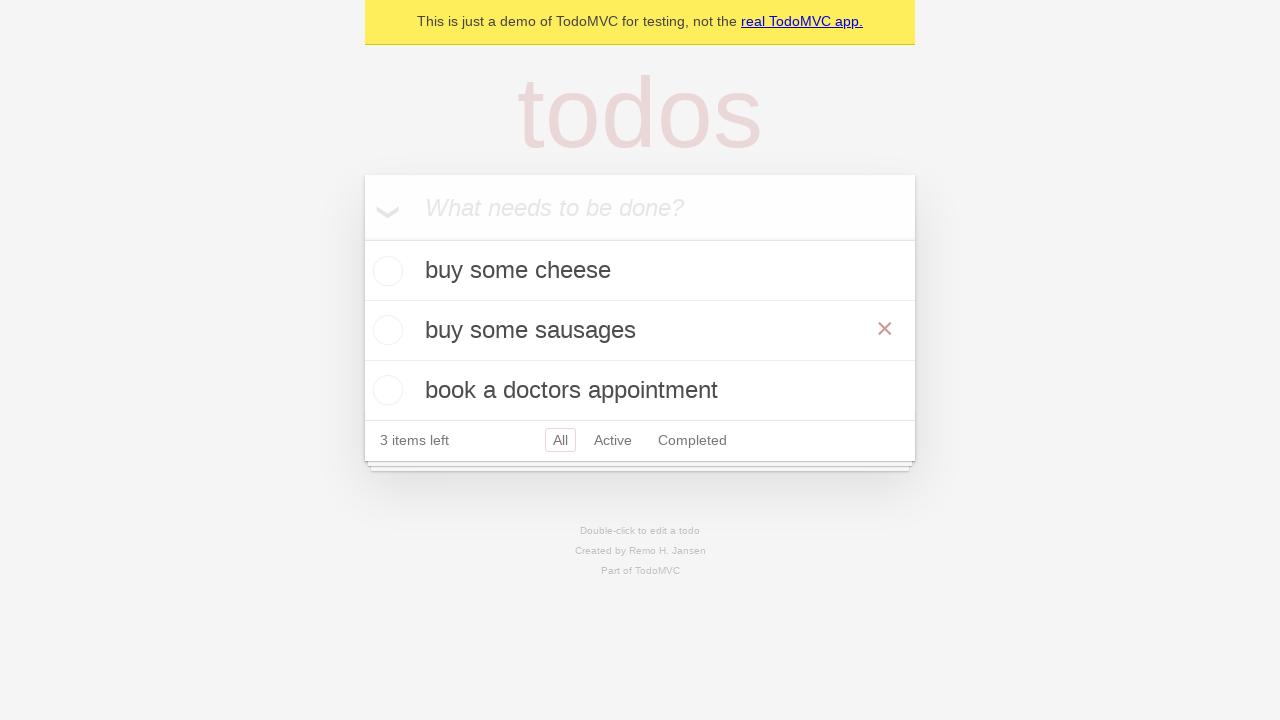

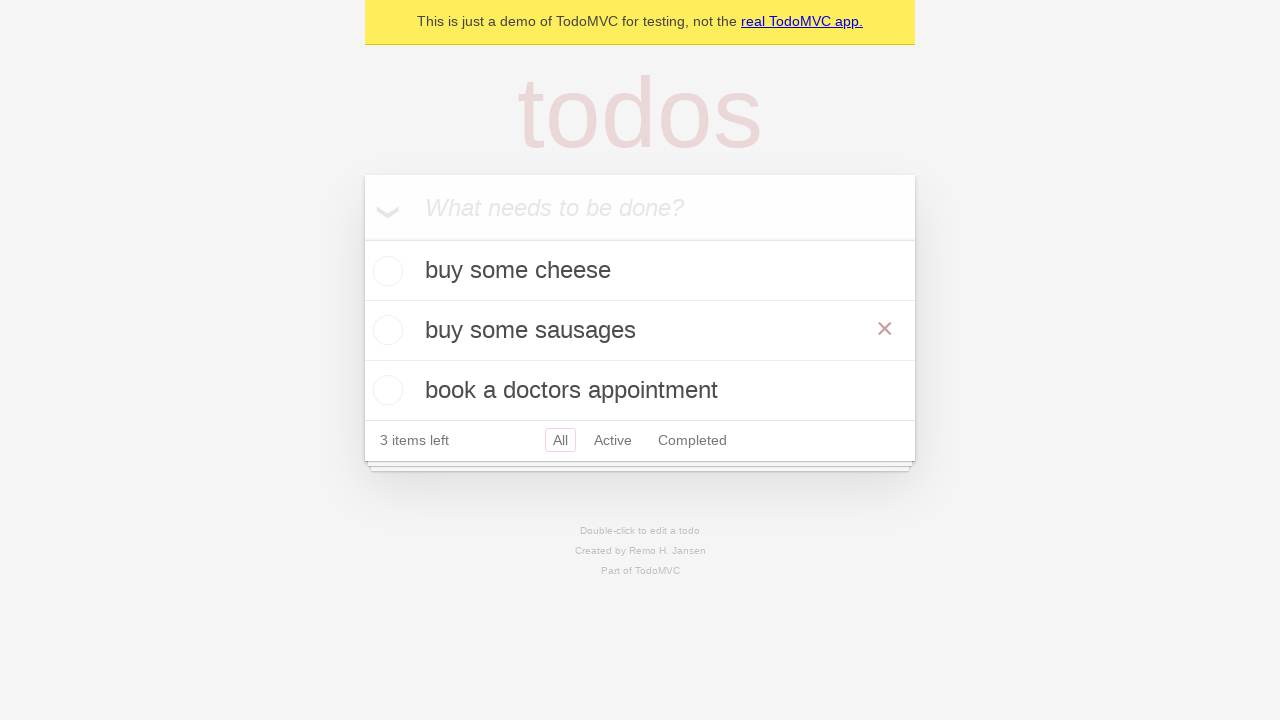